Tests radio button functionality by verifying default selection and clicking different sport options

Starting URL: http://samples.gwtproject.org/samples/Showcase/Showcase.html#!CwRadioButton

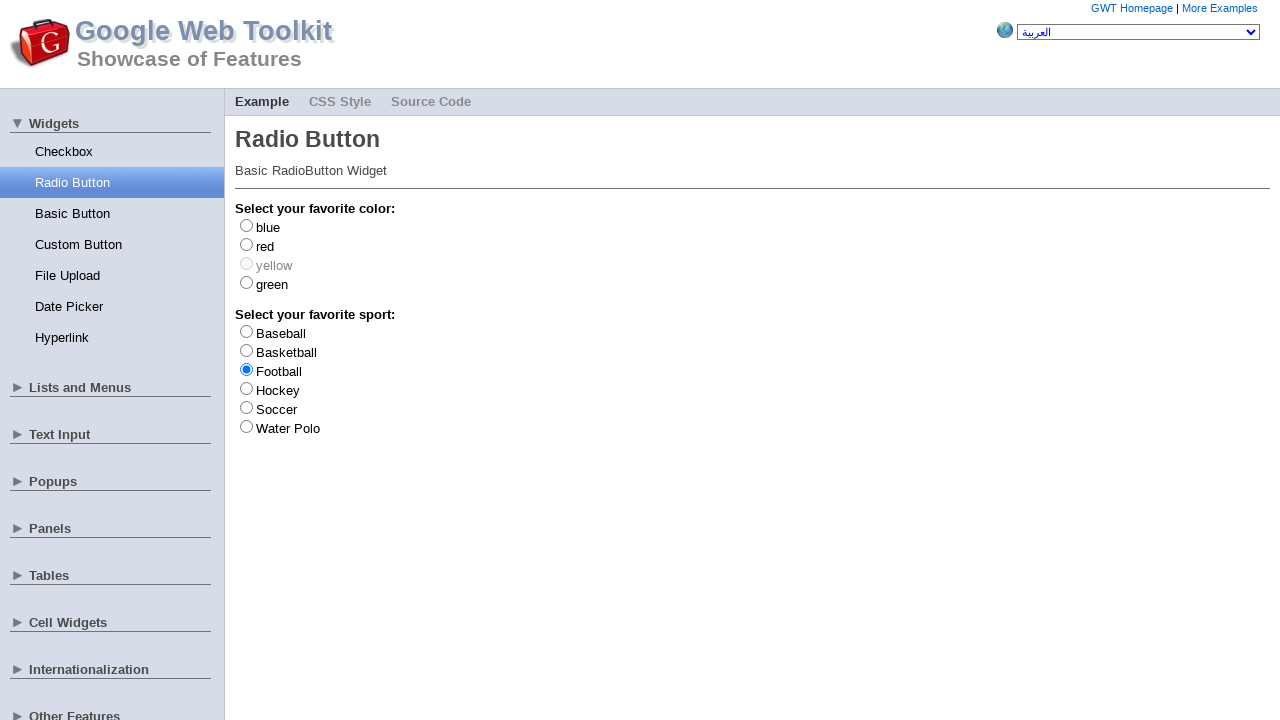

Checked if Football radio button is selected by default
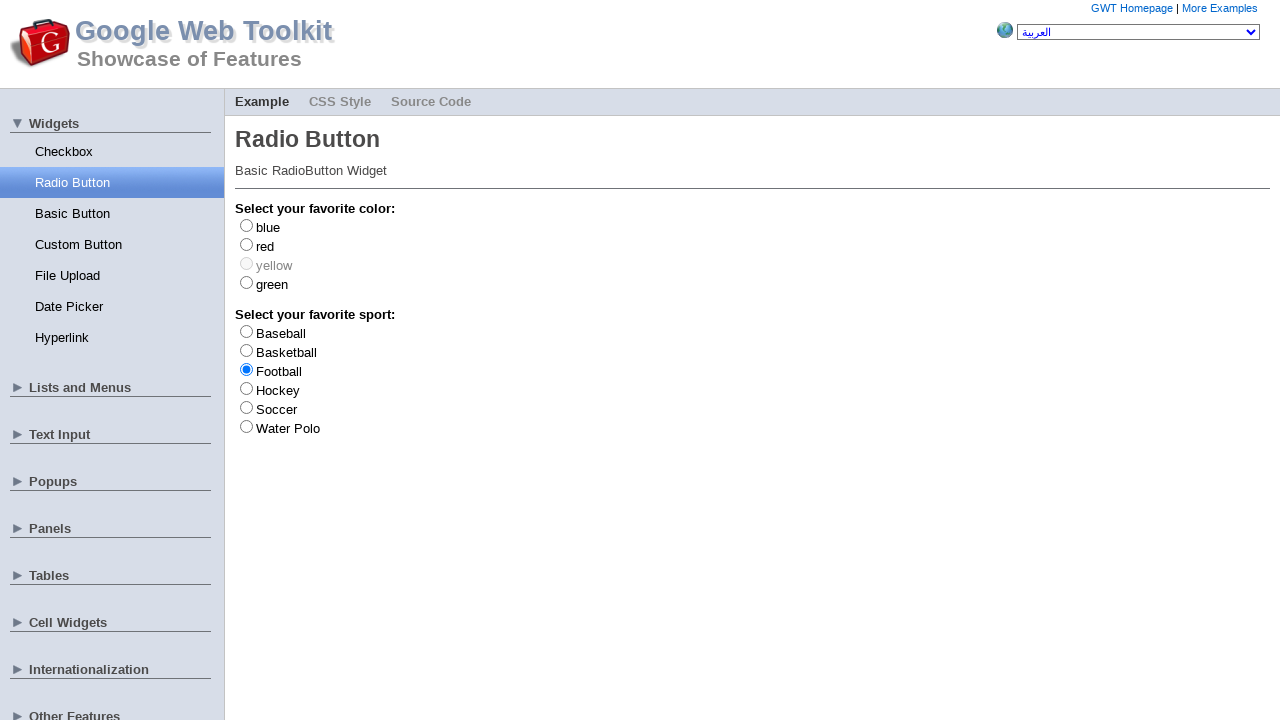

Verified Football is selected by default
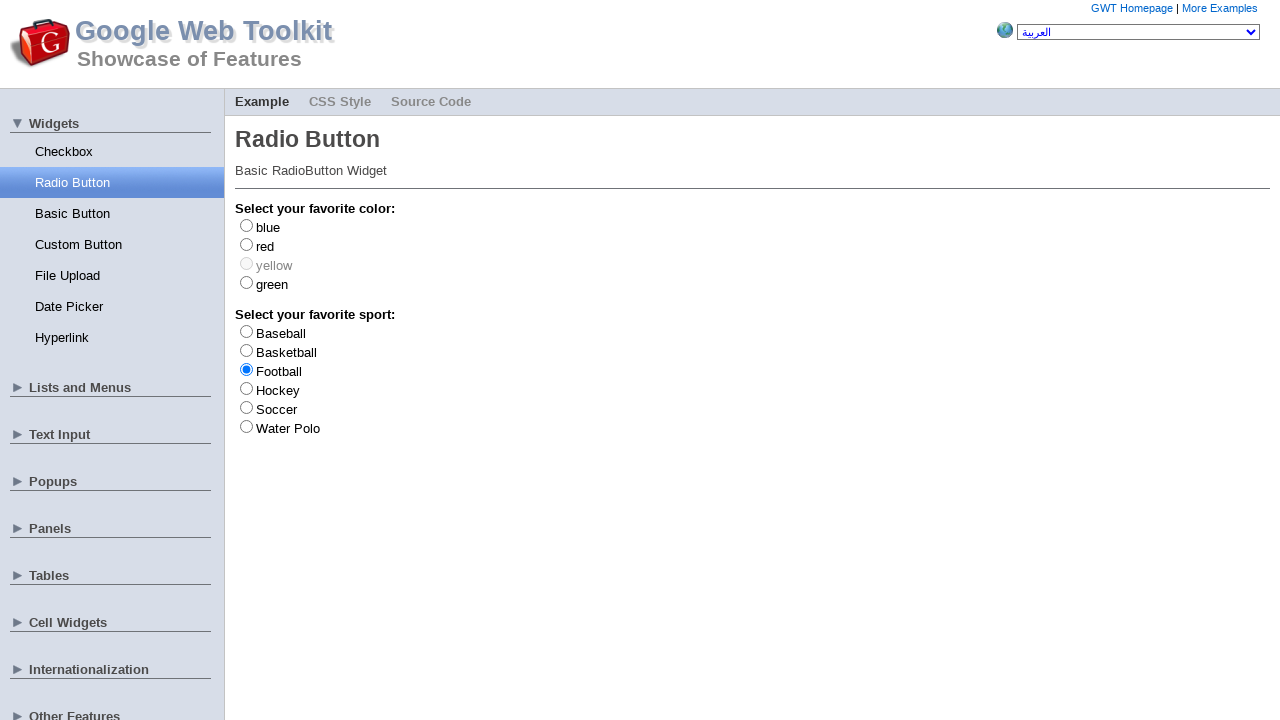

Clicked Baseball radio button at (246, 331) on #gwt-debug-cwRadioButton-sport-Baseball-input
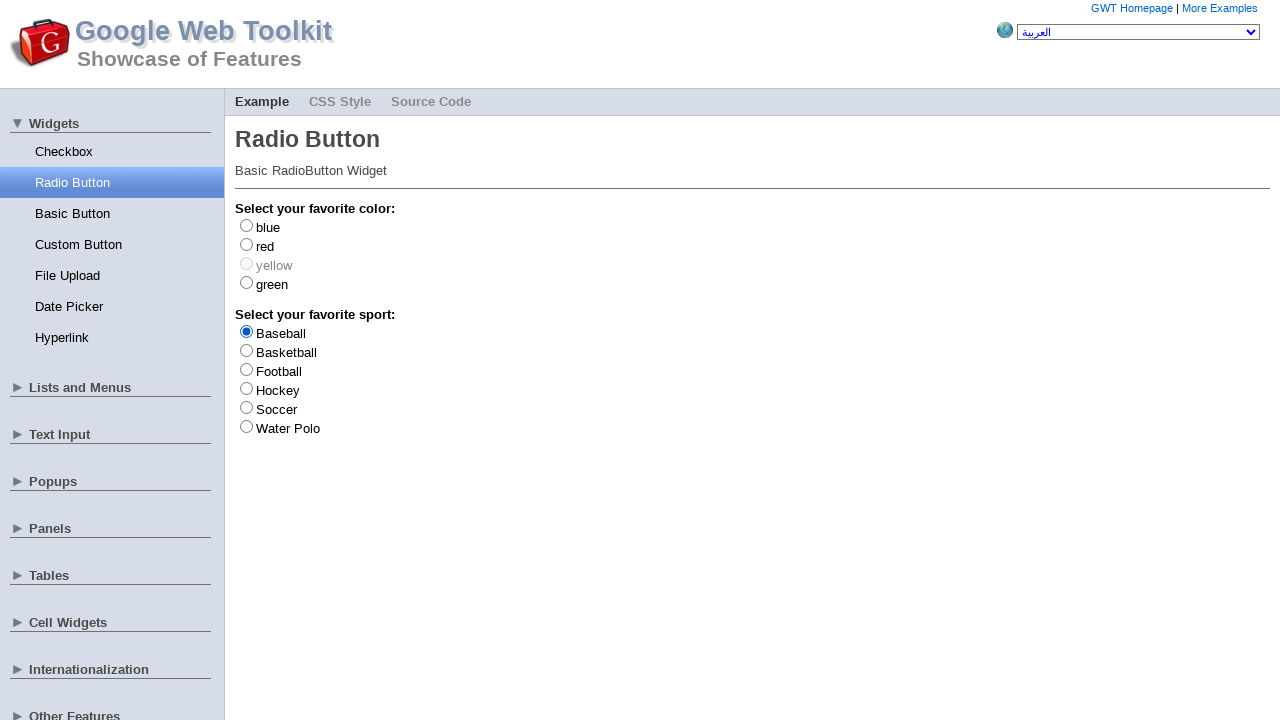

Checked if Baseball radio button is now selected
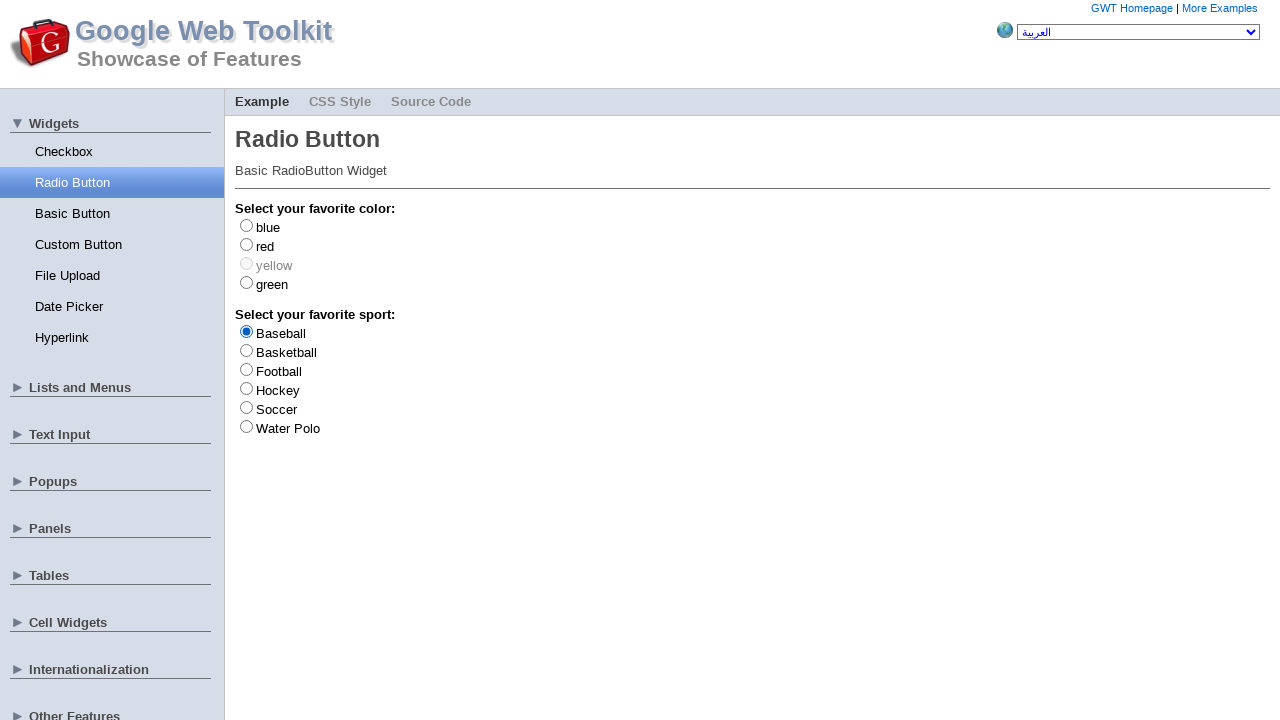

Checked if Football radio button is now deselected
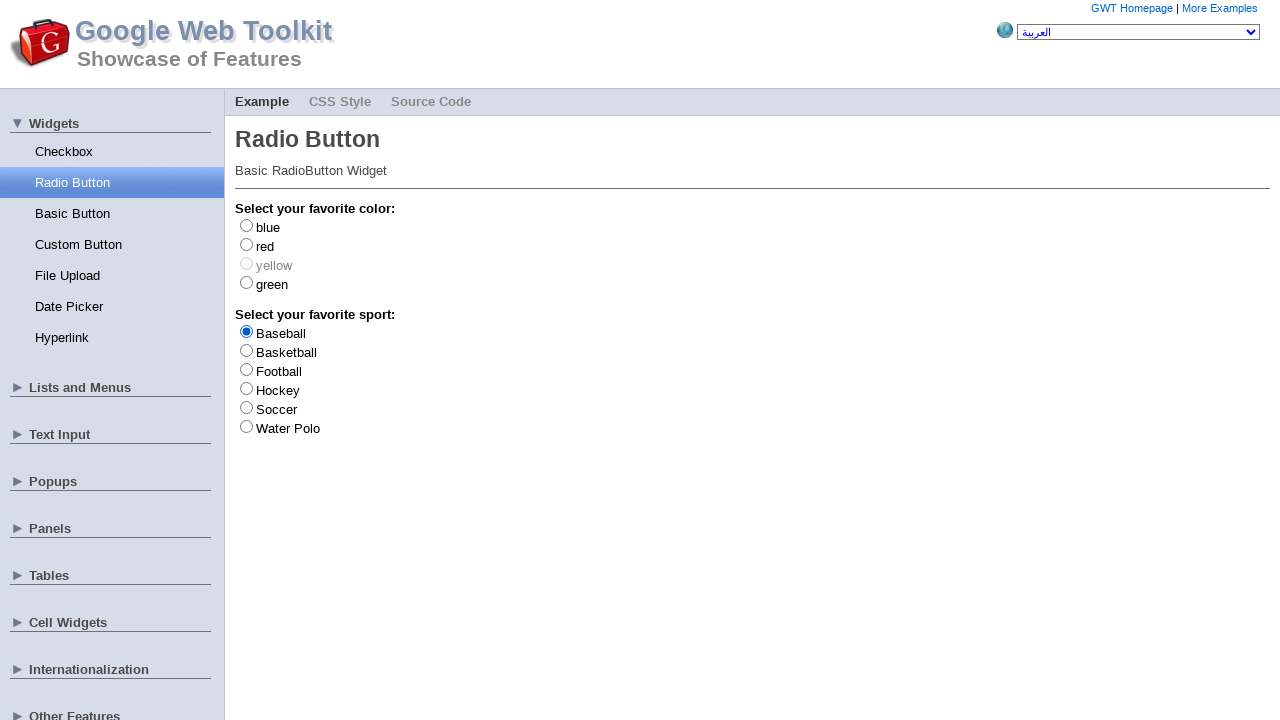

Verified Baseball is selected and Football is deselected
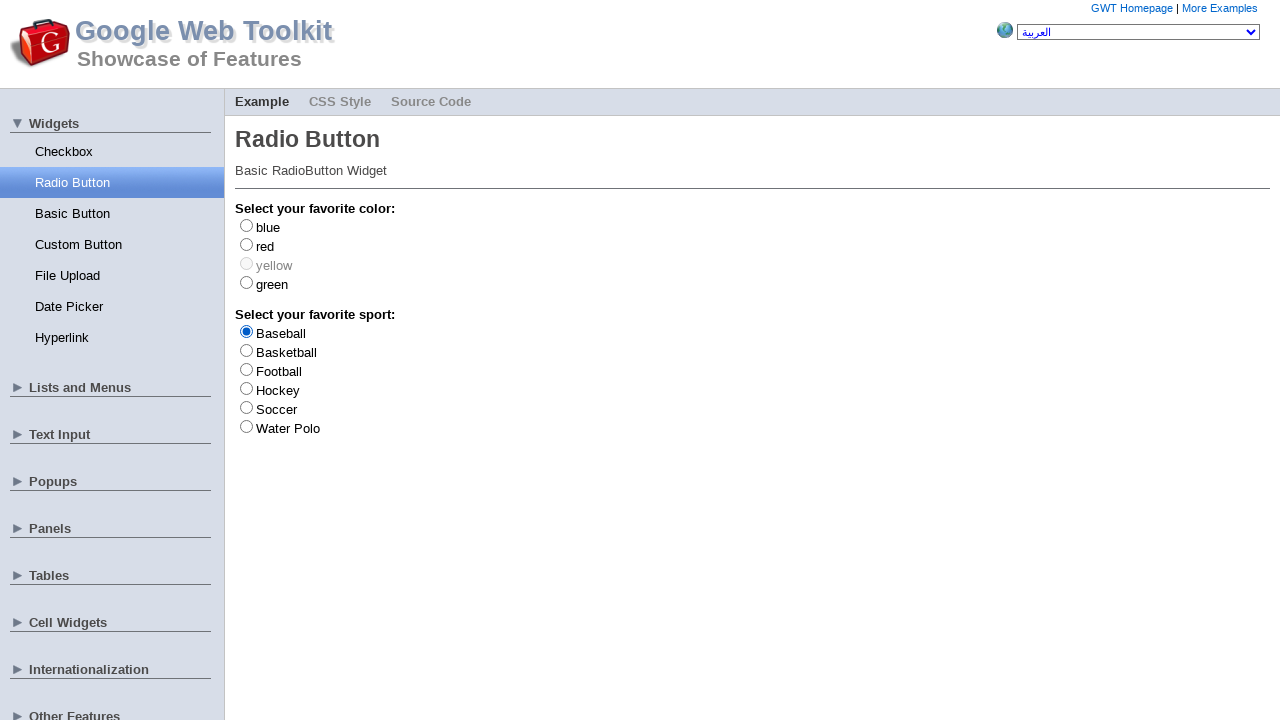

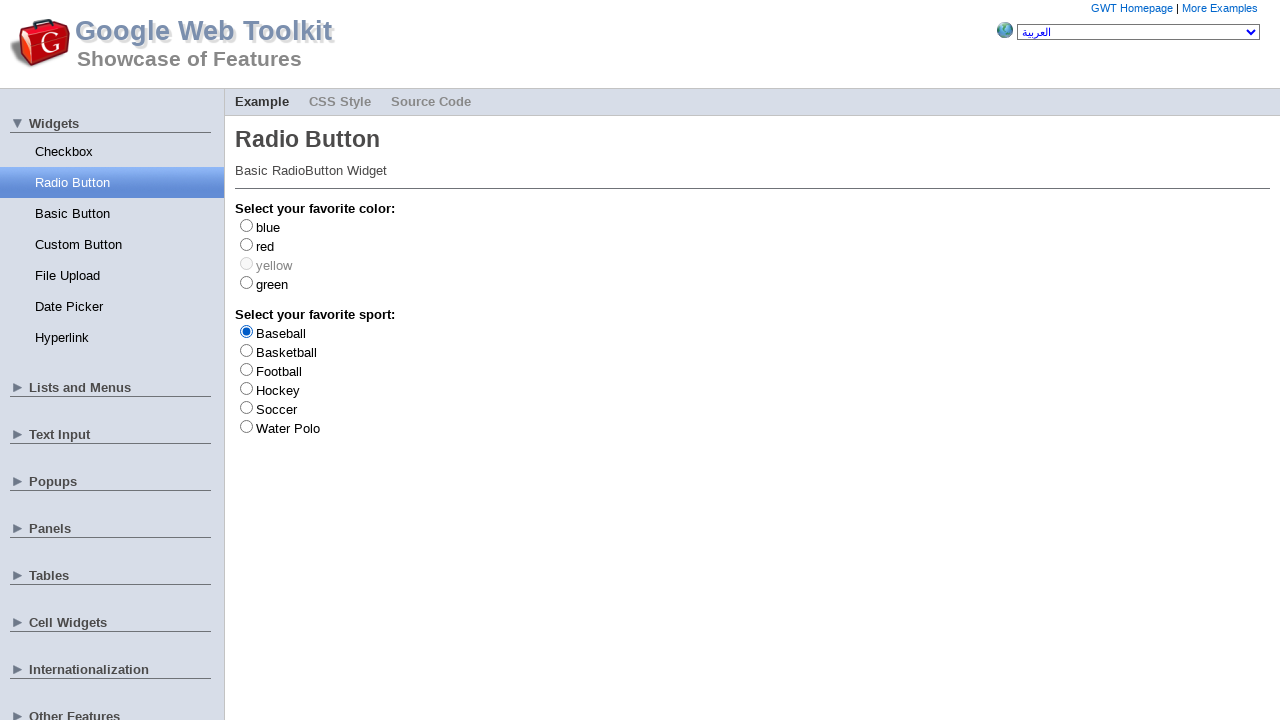